Demonstrates CSS selector usage by locating form elements using various CSS selector patterns, including class selectors and nth-child selectors to find the first name input field.

Starting URL: https://formy-project.herokuapp.com/form

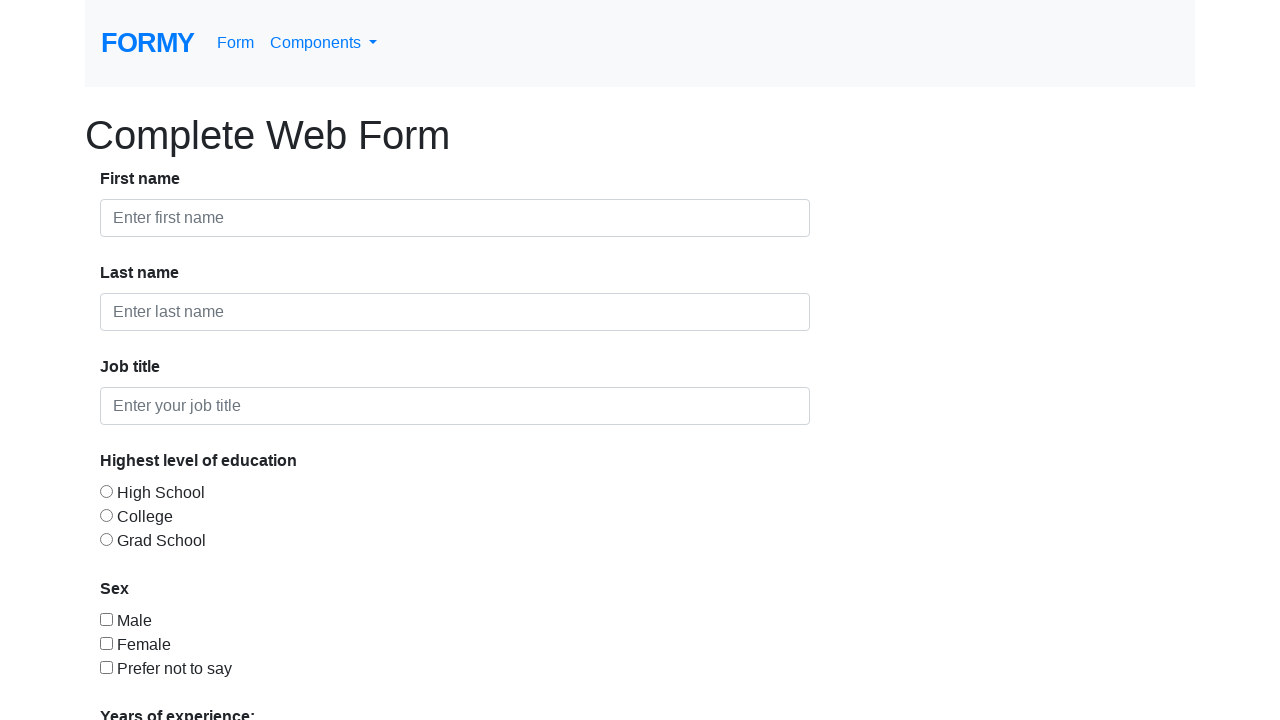

Waited for form to load (div.form-group selector)
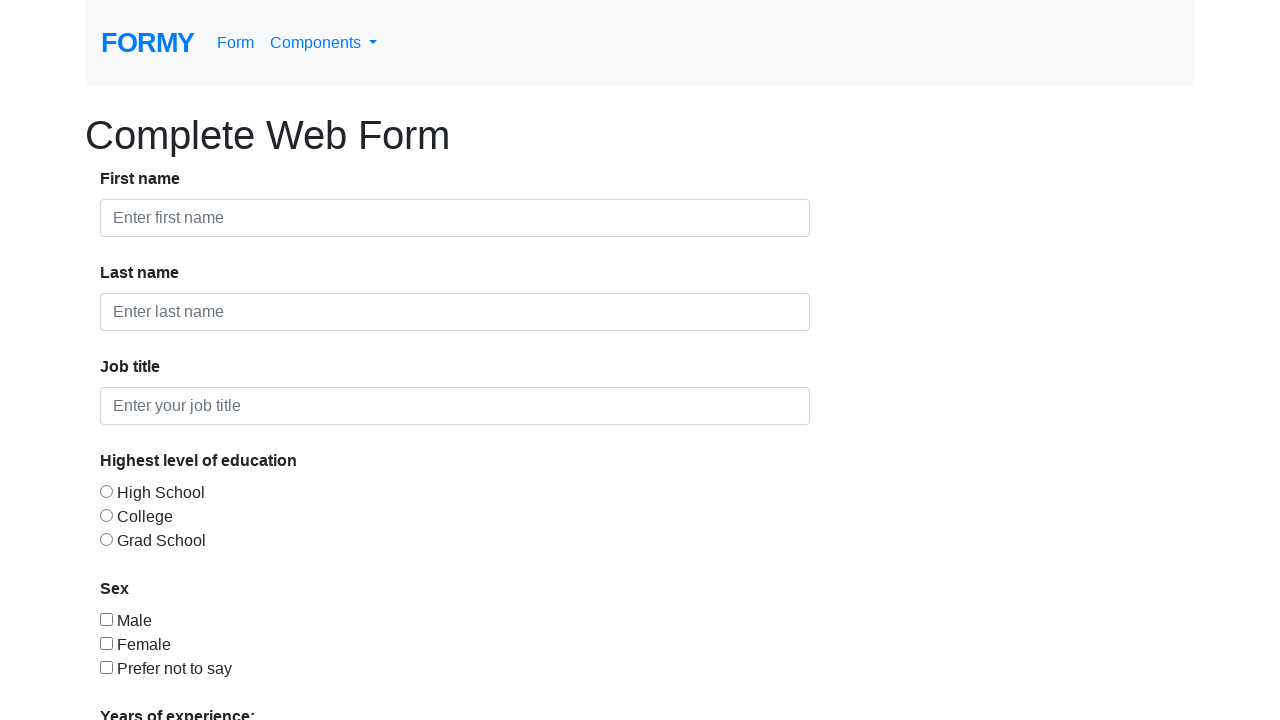

Located first name input field using CSS nth-child selector
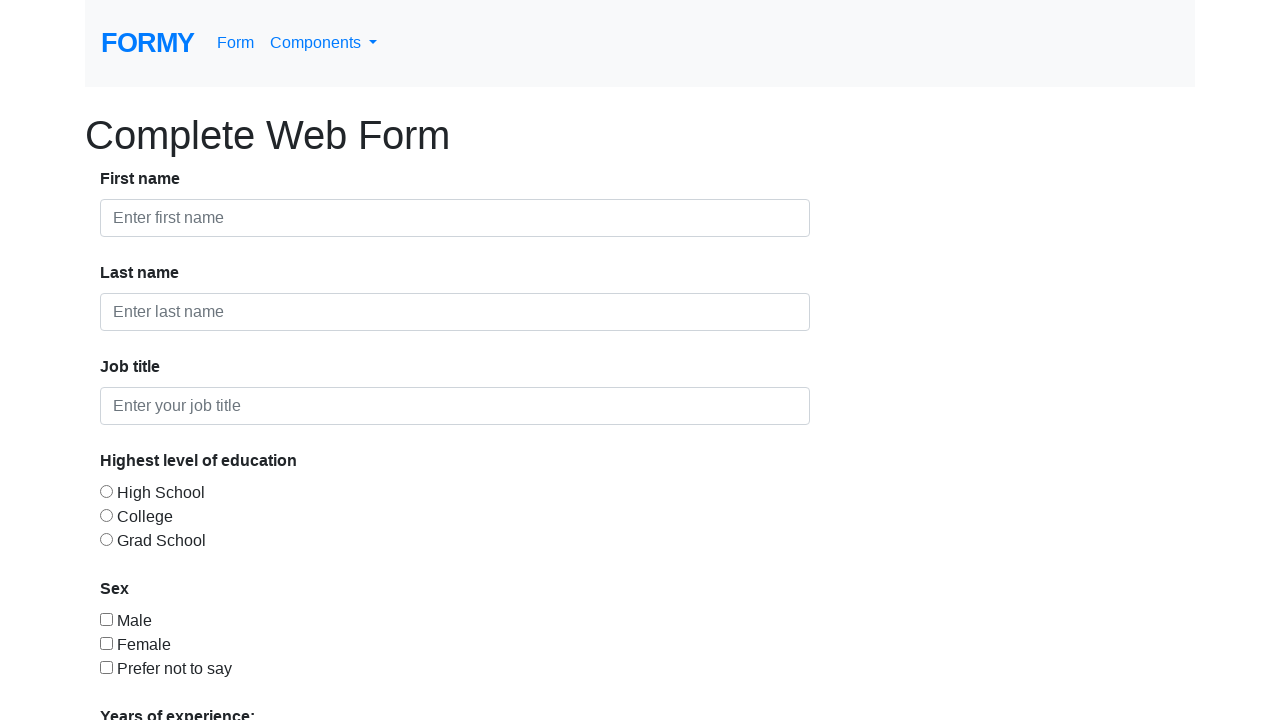

Verified first name input field is visible
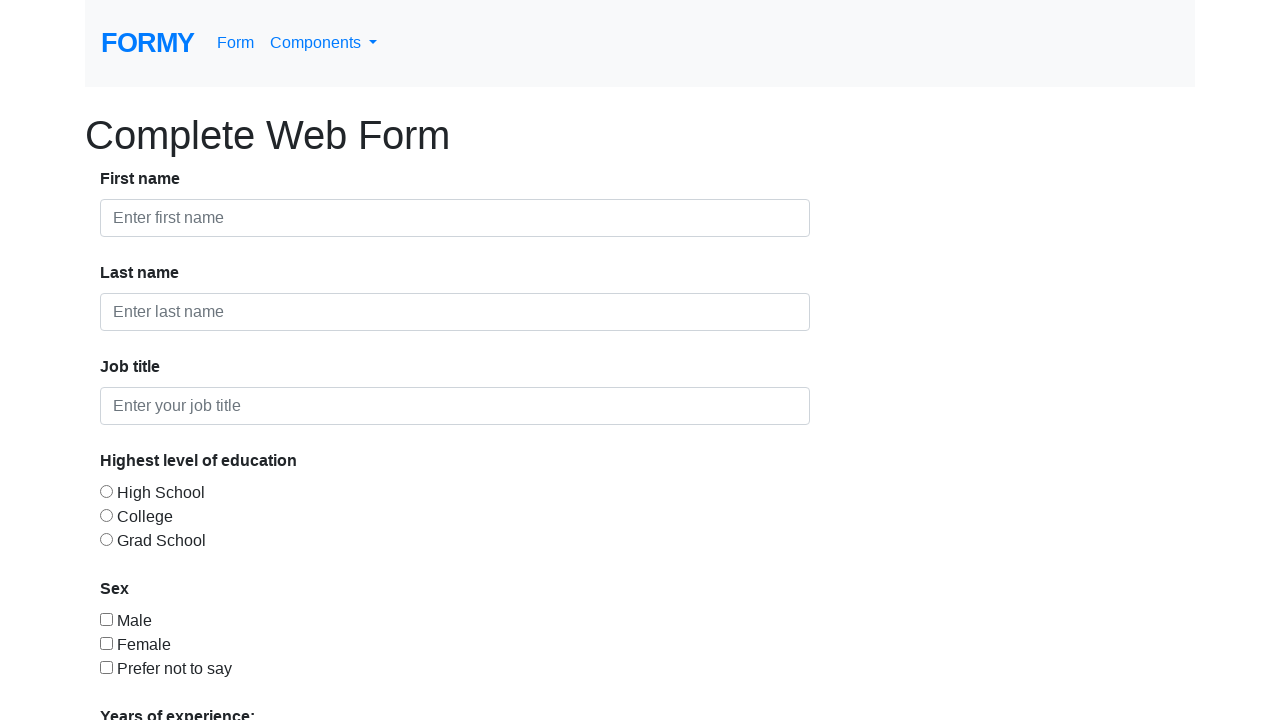

Filled first name input field with 'John' on div.form-group div:nth-child(1) input
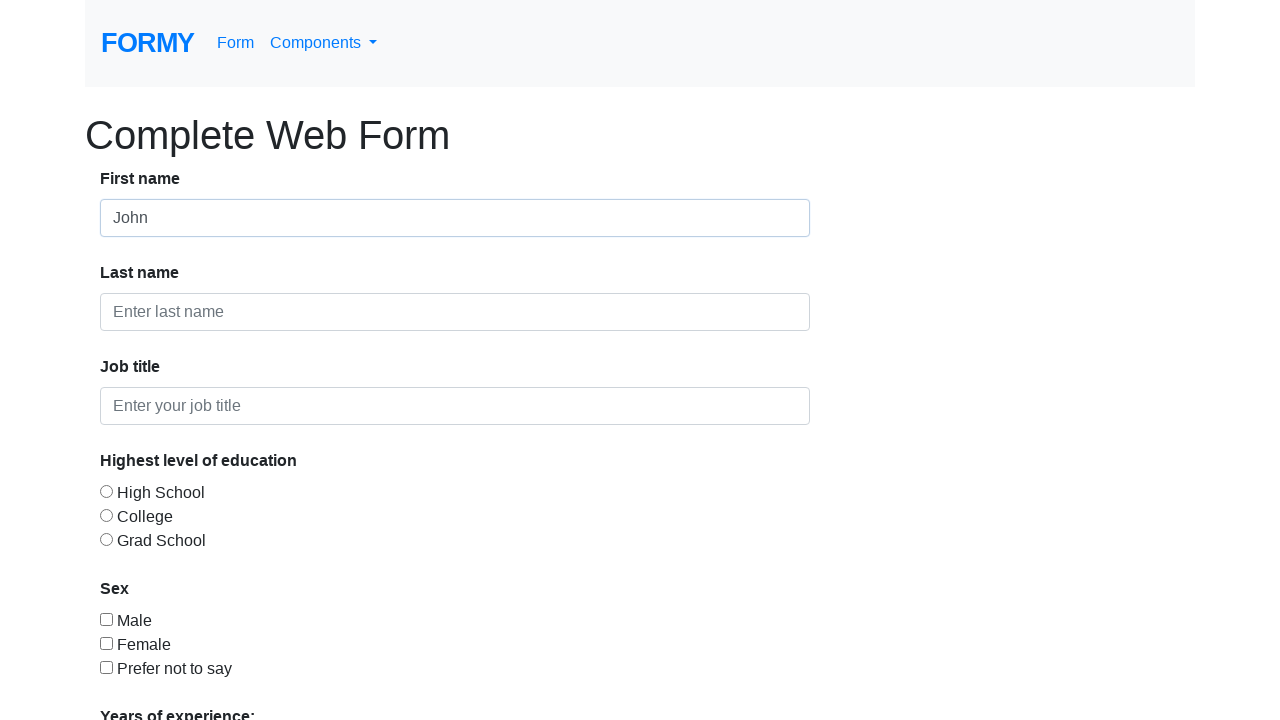

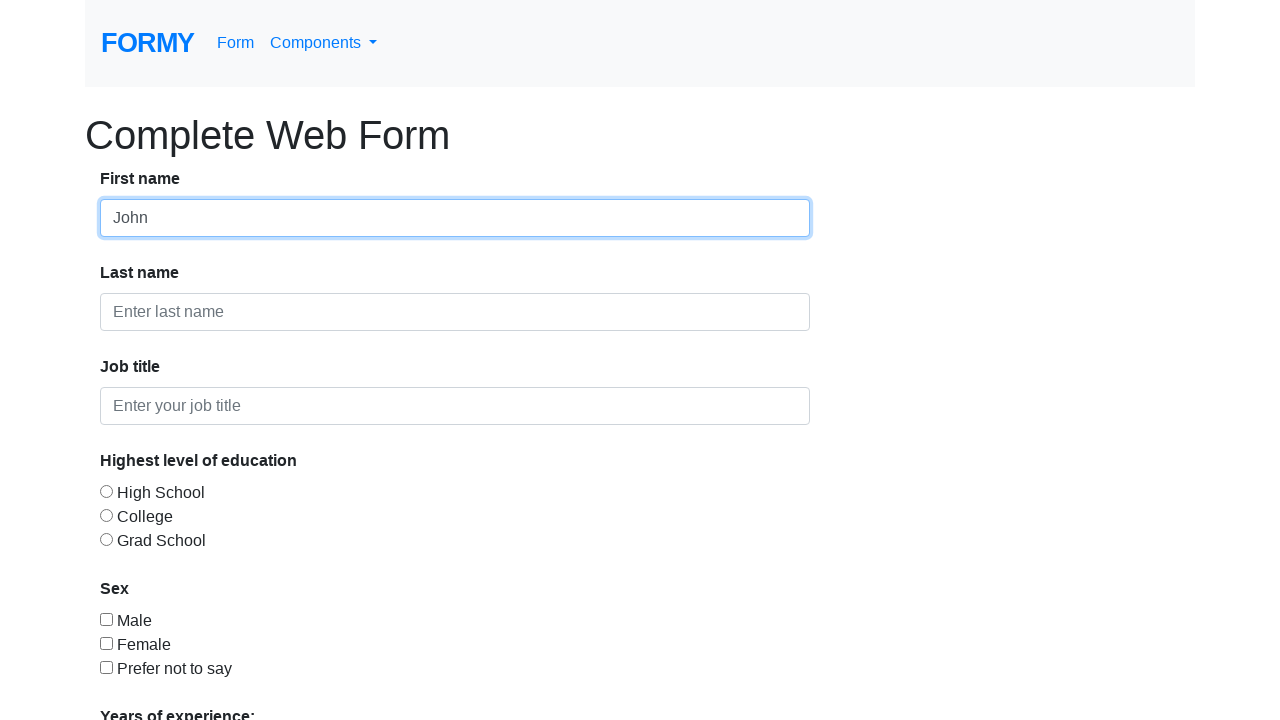